Navigates to the RedBus homepage and verifies the page loads successfully

Starting URL: https://www.redbus.in/

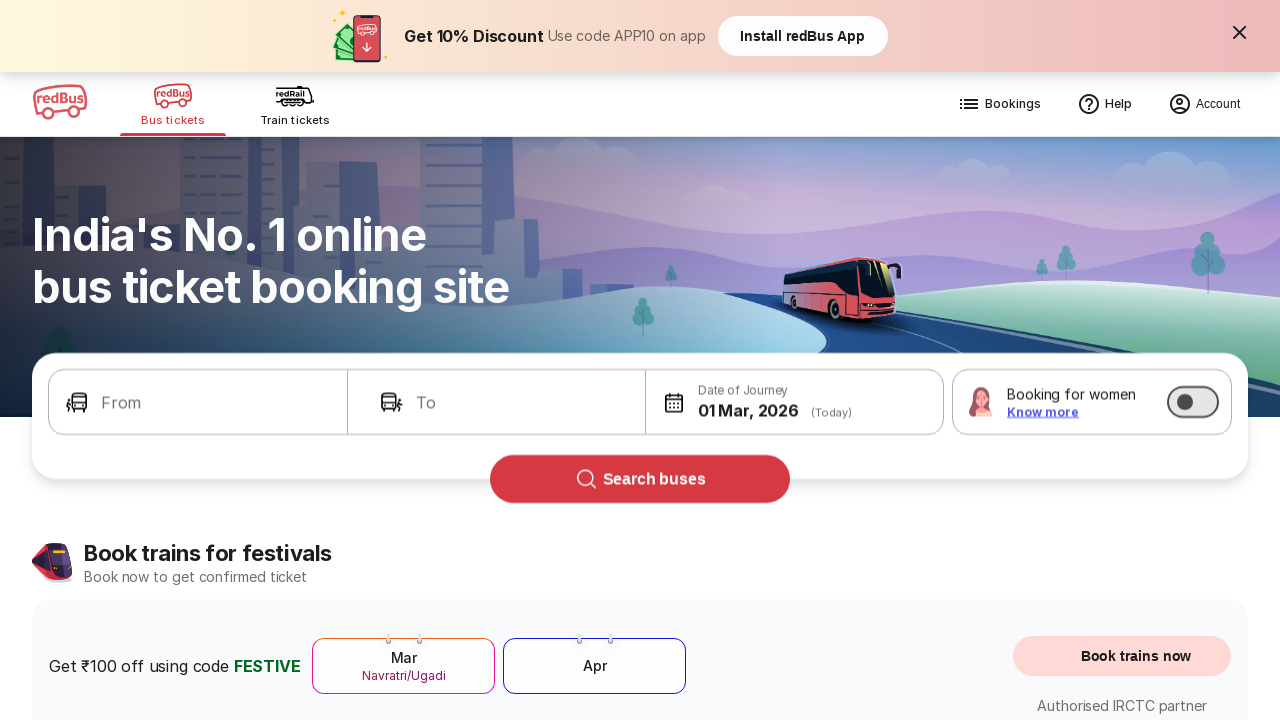

Waited for page DOM content to load
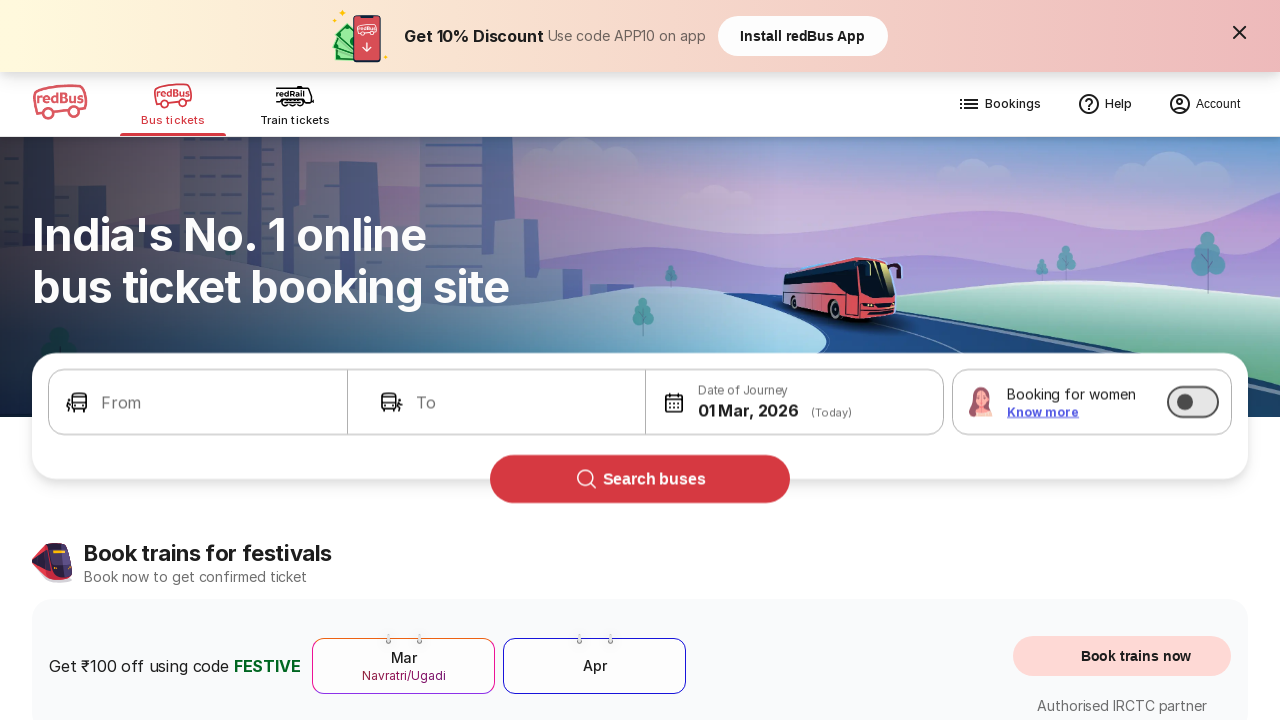

Verified body element is present on RedBus homepage
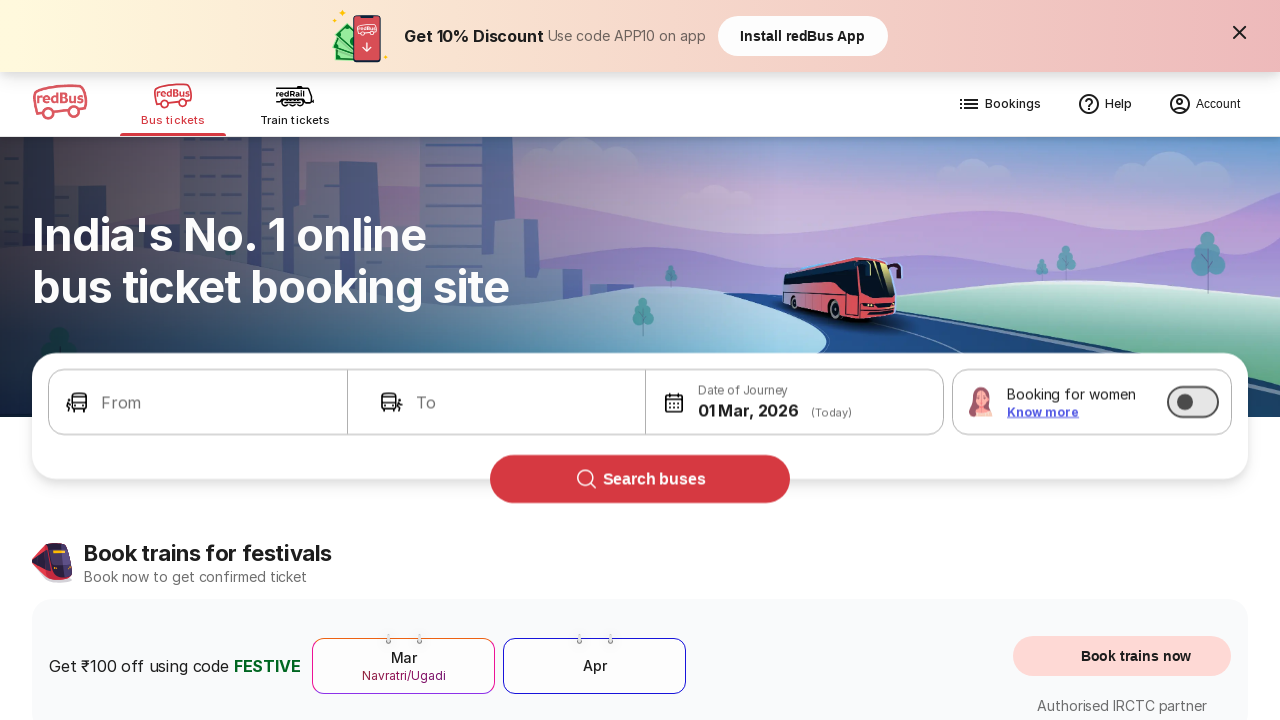

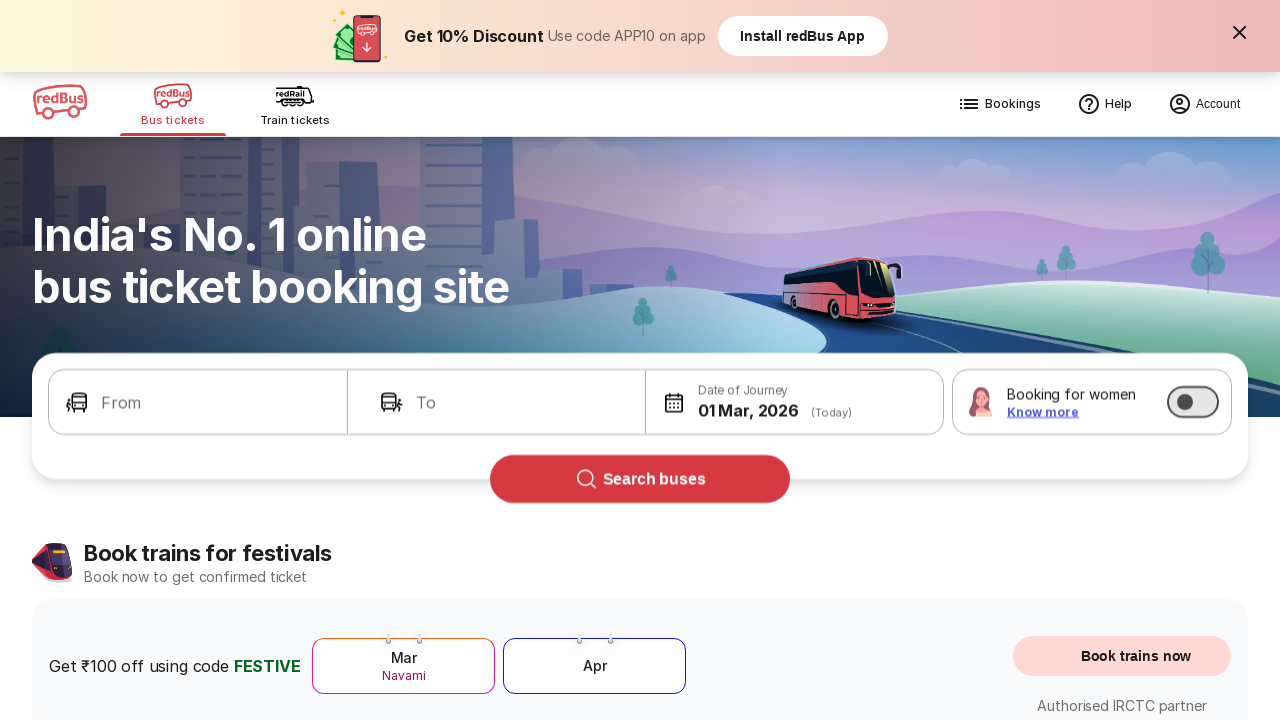